Tests product filtering by clicking on the Apple brand filter and verifying that iPhone products are displayed in the results

Starting URL: https://bstackdemo.com/

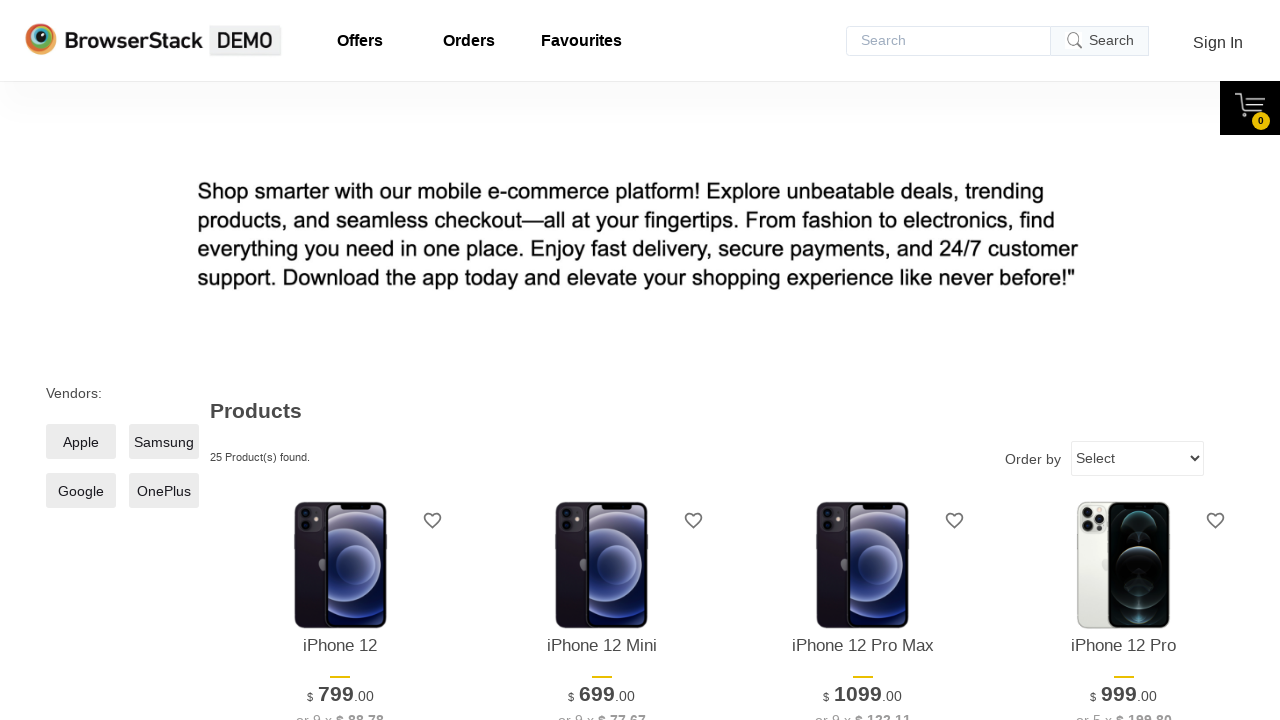

Navigated to BStack Demo website
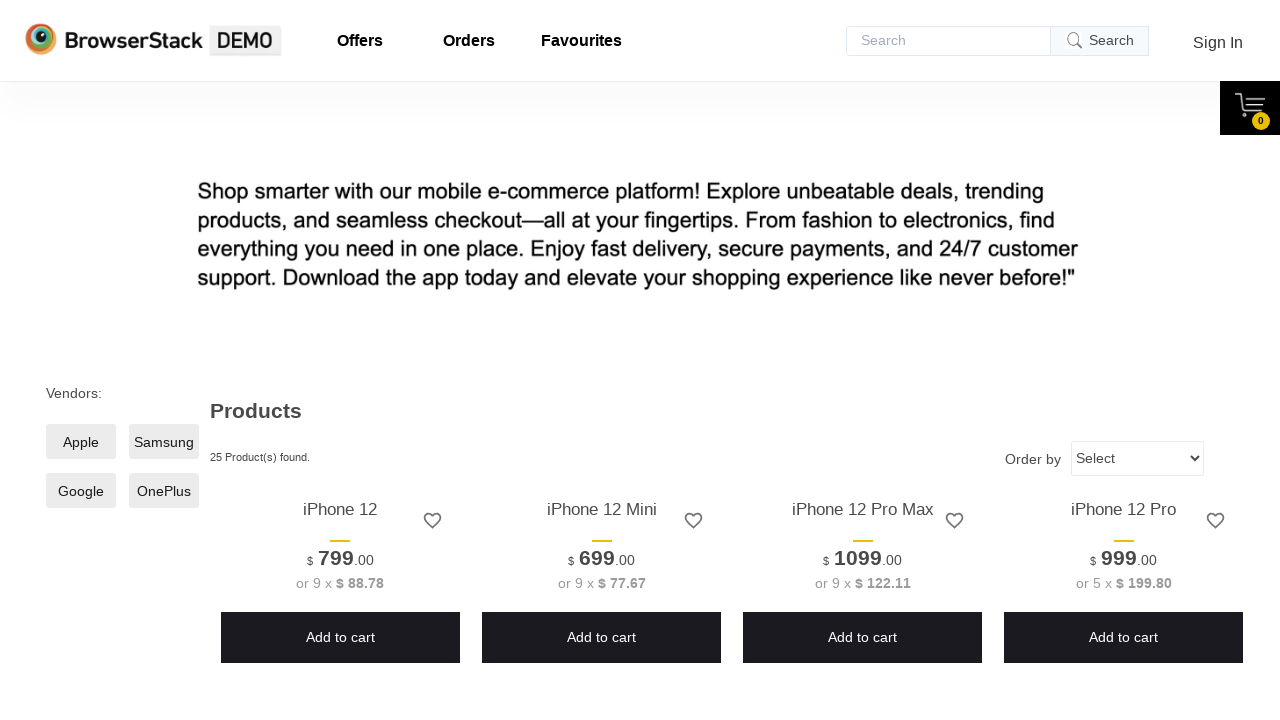

Clicked on Apple brand filter at (81, 442) on xpath=//span[contains(text(), 'Apple')]
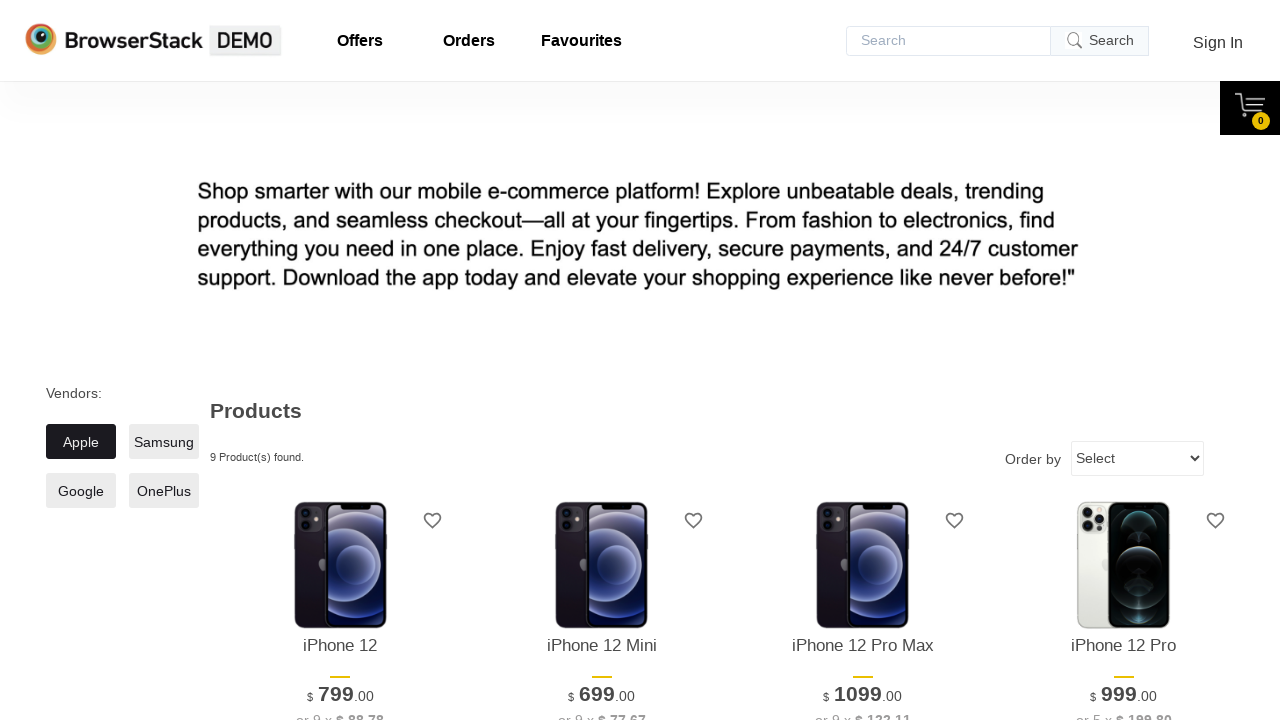

Waited for filtered product results to load - iPhone products are now displayed
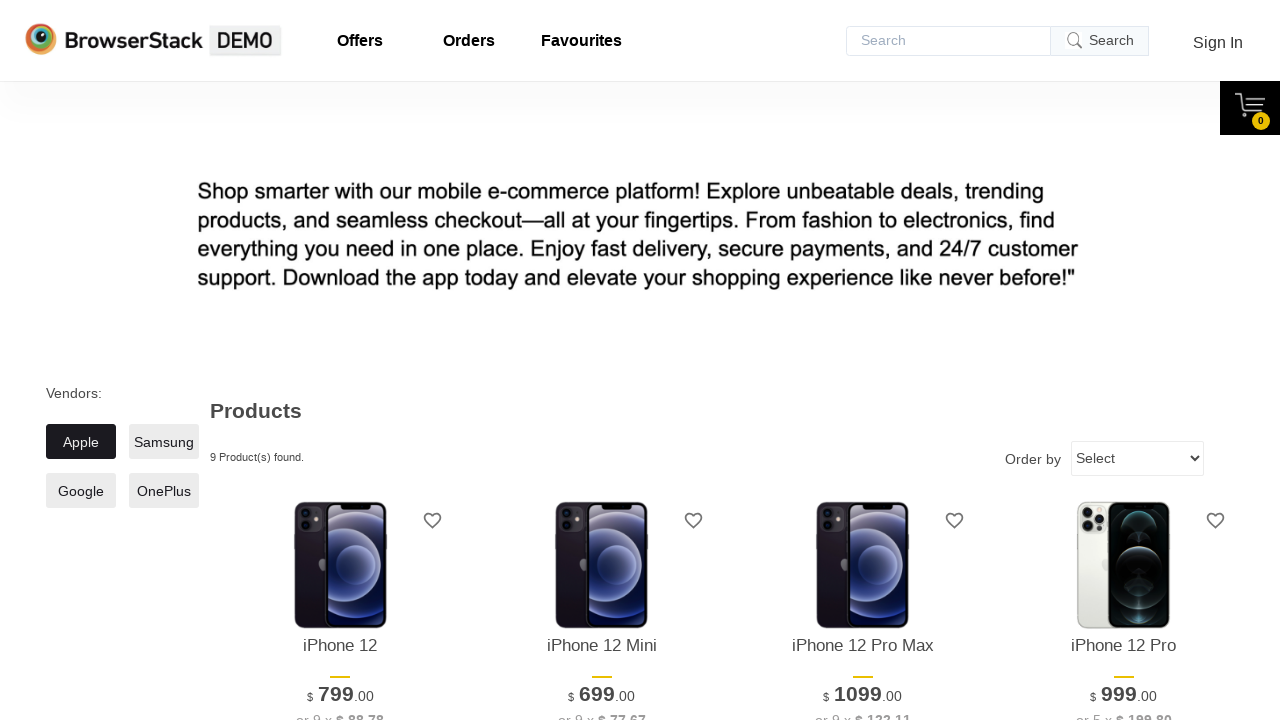

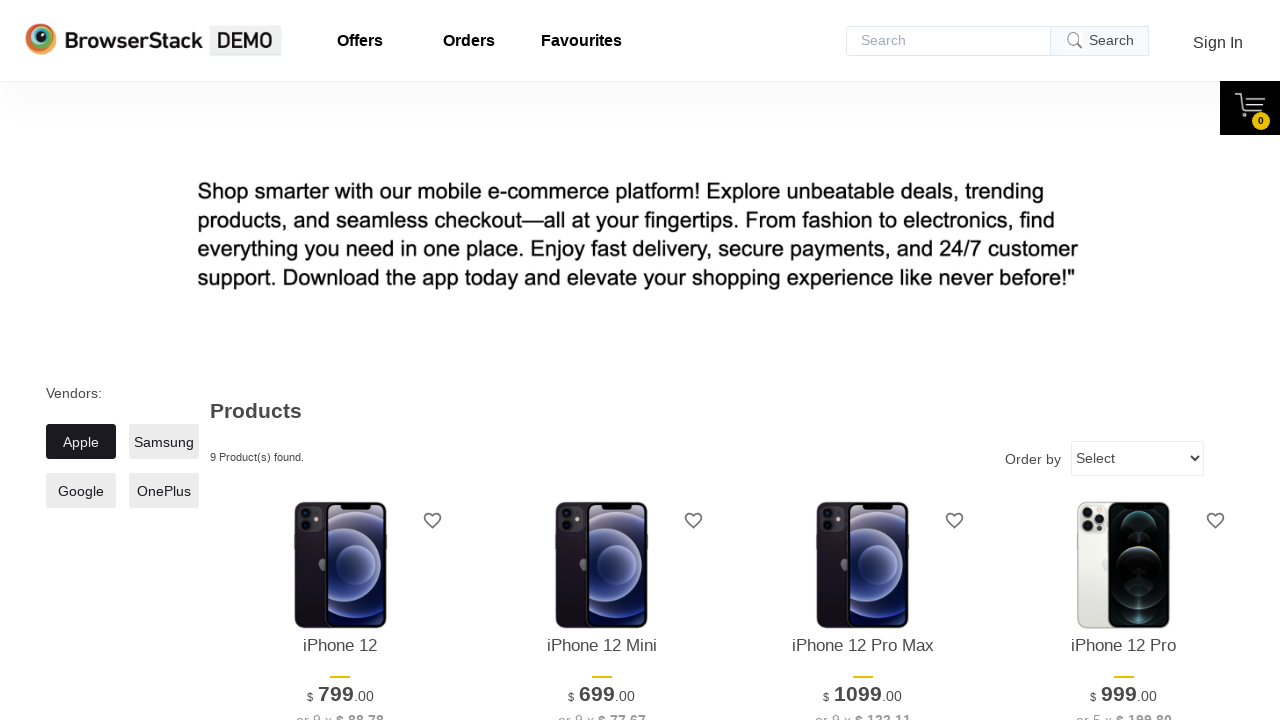